Tests dynamic content loading by clicking a button and verifying that new text appears on the page

Starting URL: https://testeroprogramowania.github.io/selenium/wait2.html

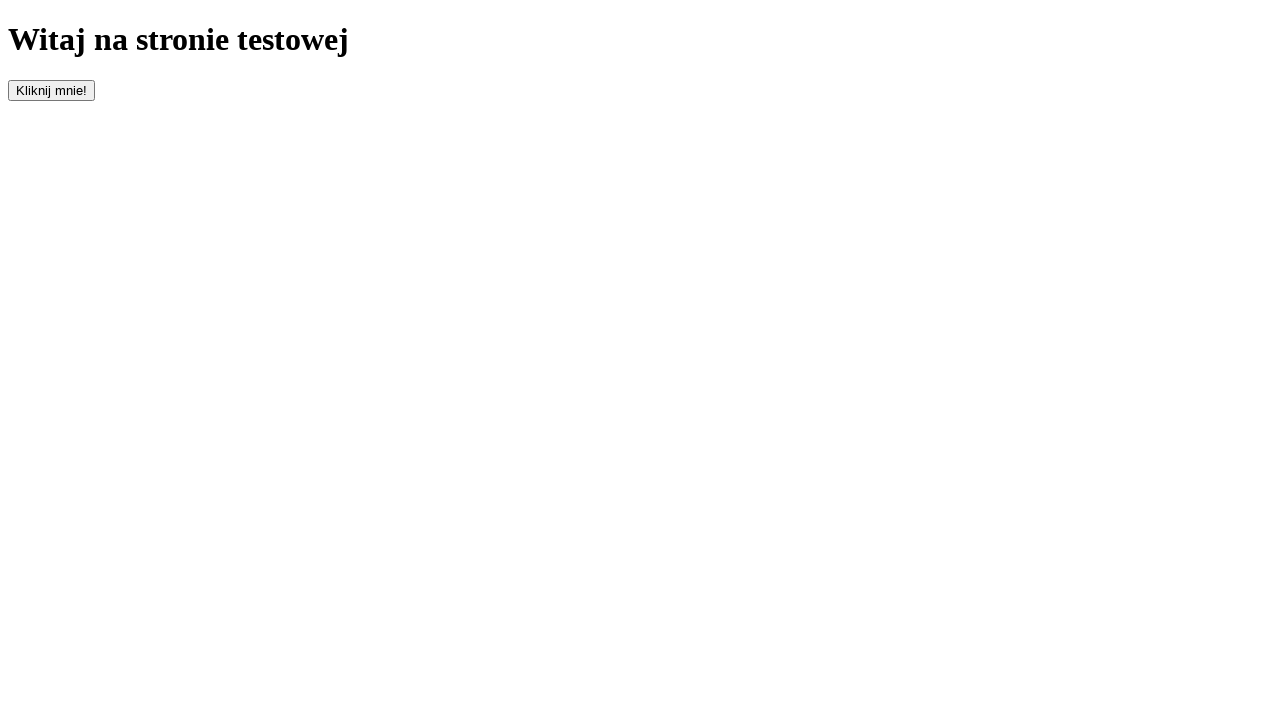

Clicked the button to trigger dynamic content loading at (52, 90) on #clickOnMe
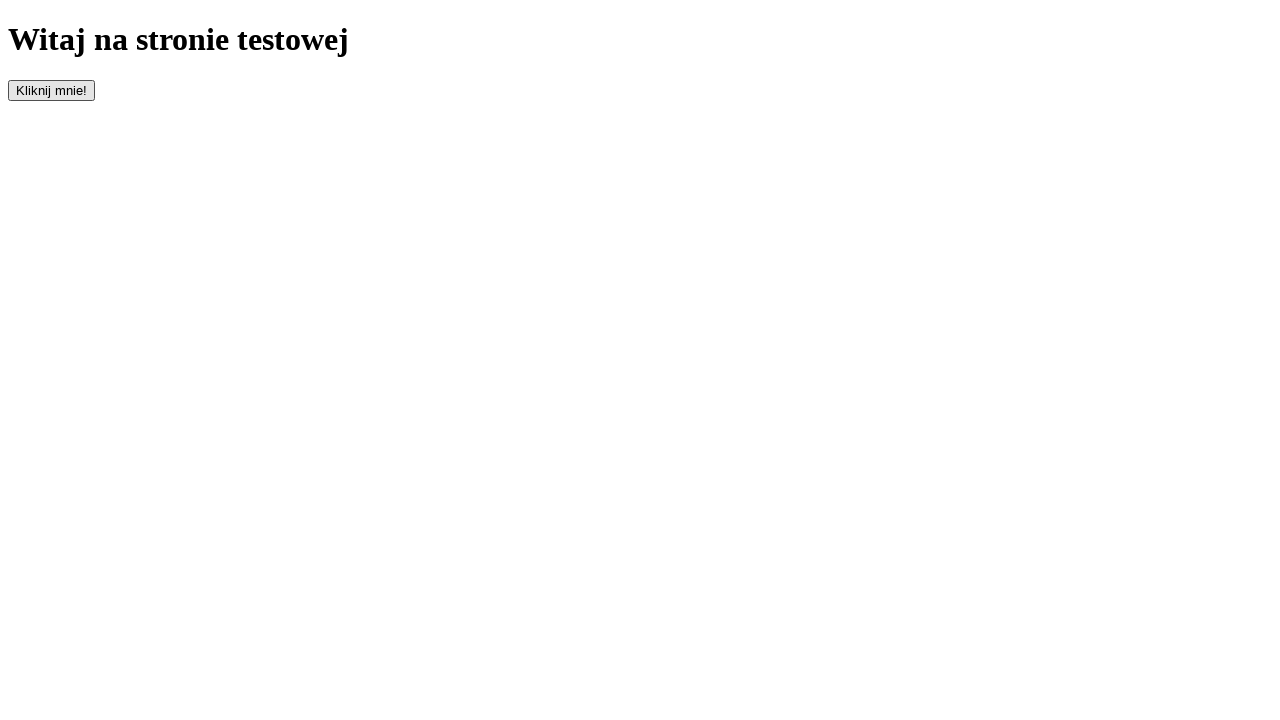

Waited for paragraph element to appear in DOM
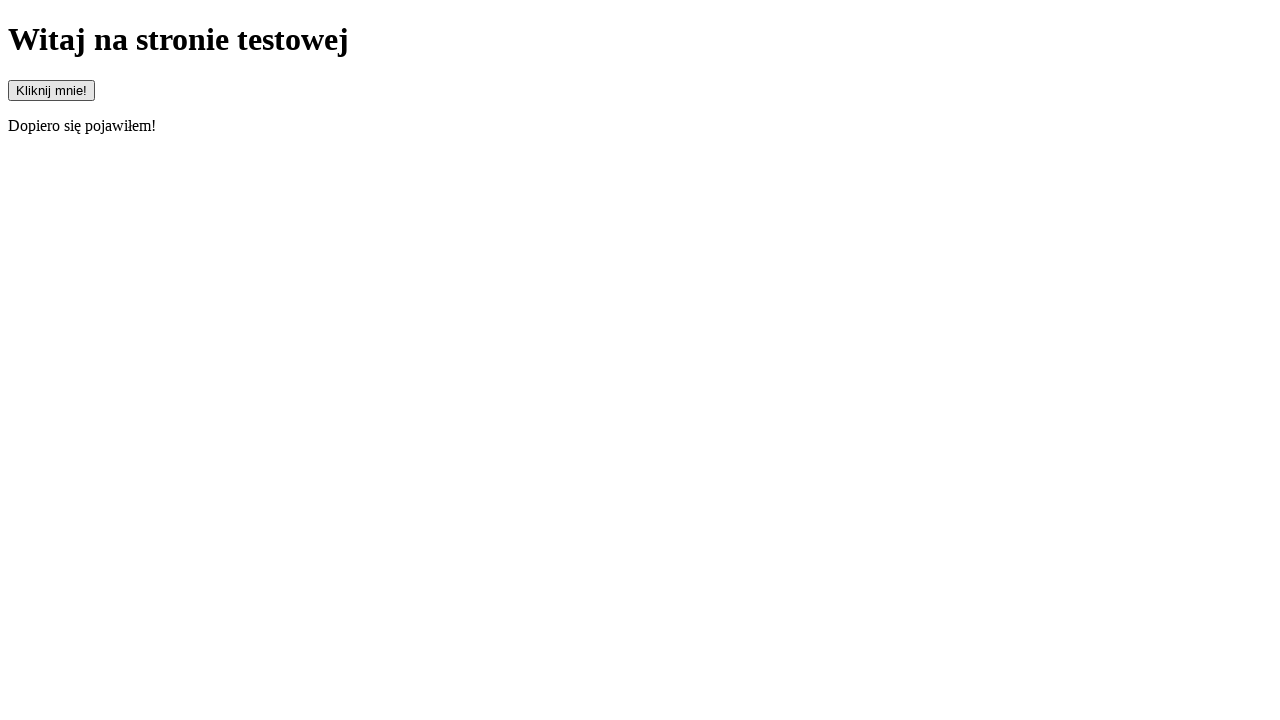

Located the paragraph element
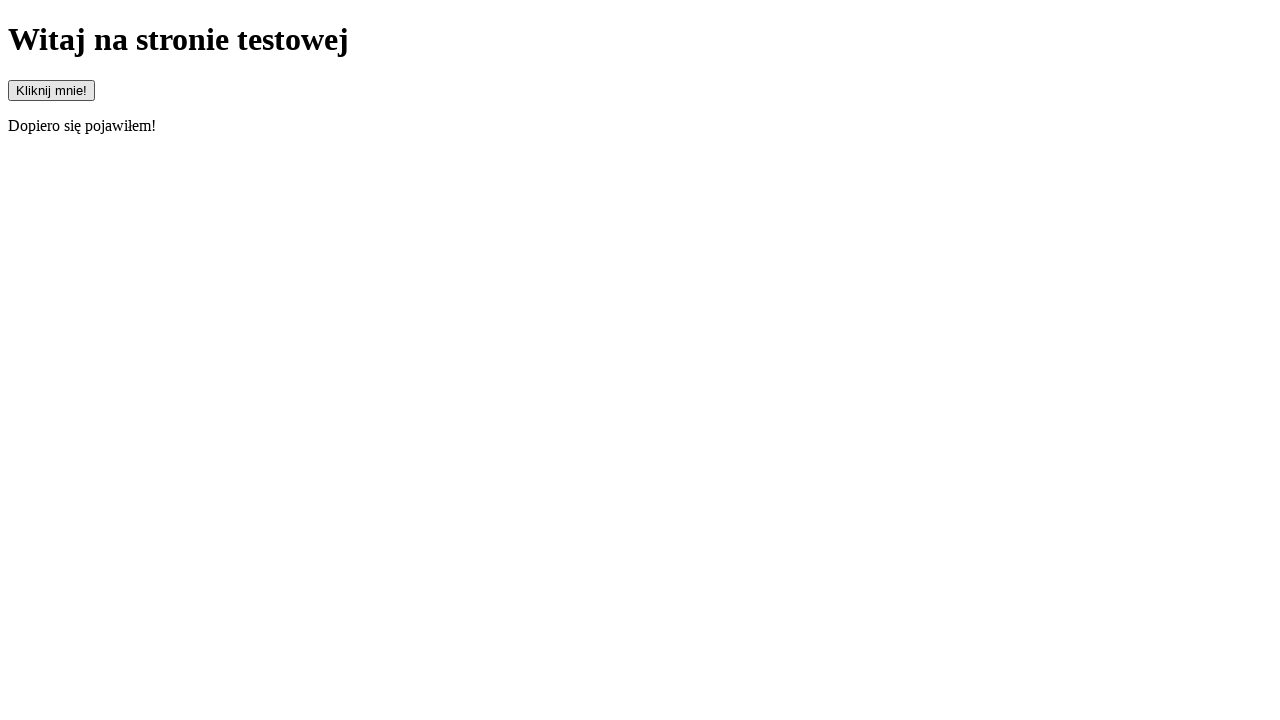

Verified that the new text is visible on the page
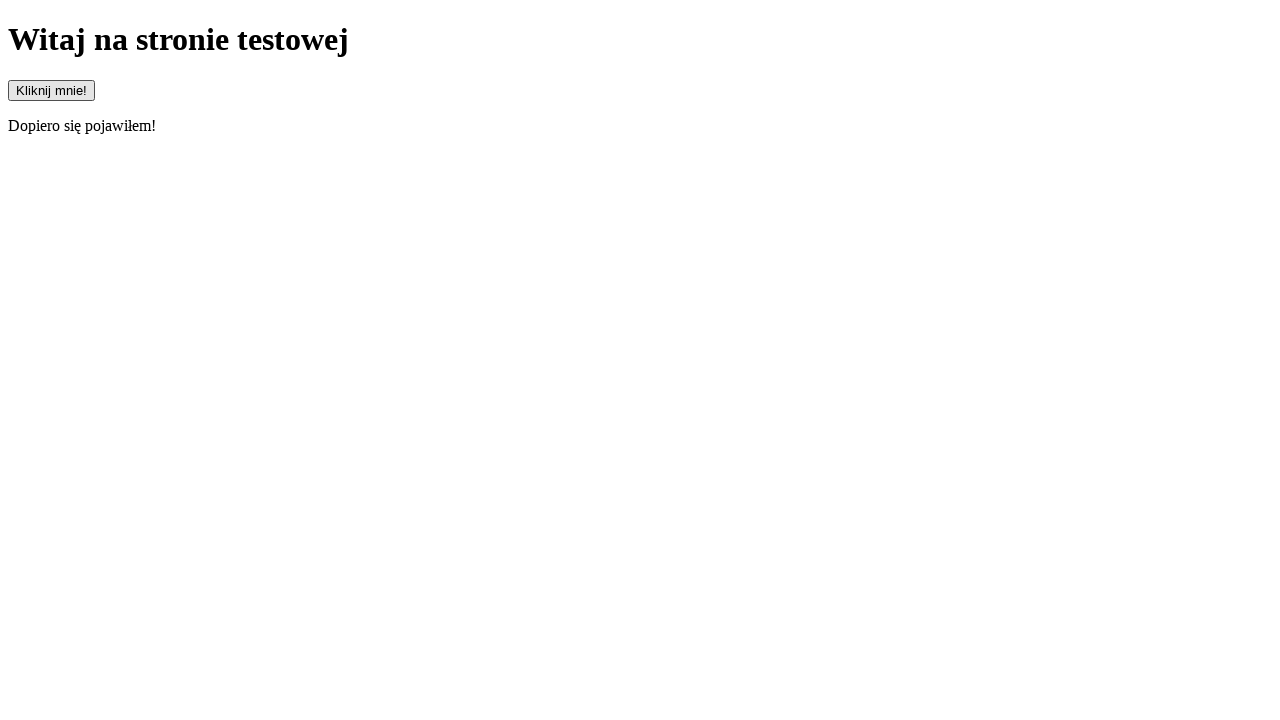

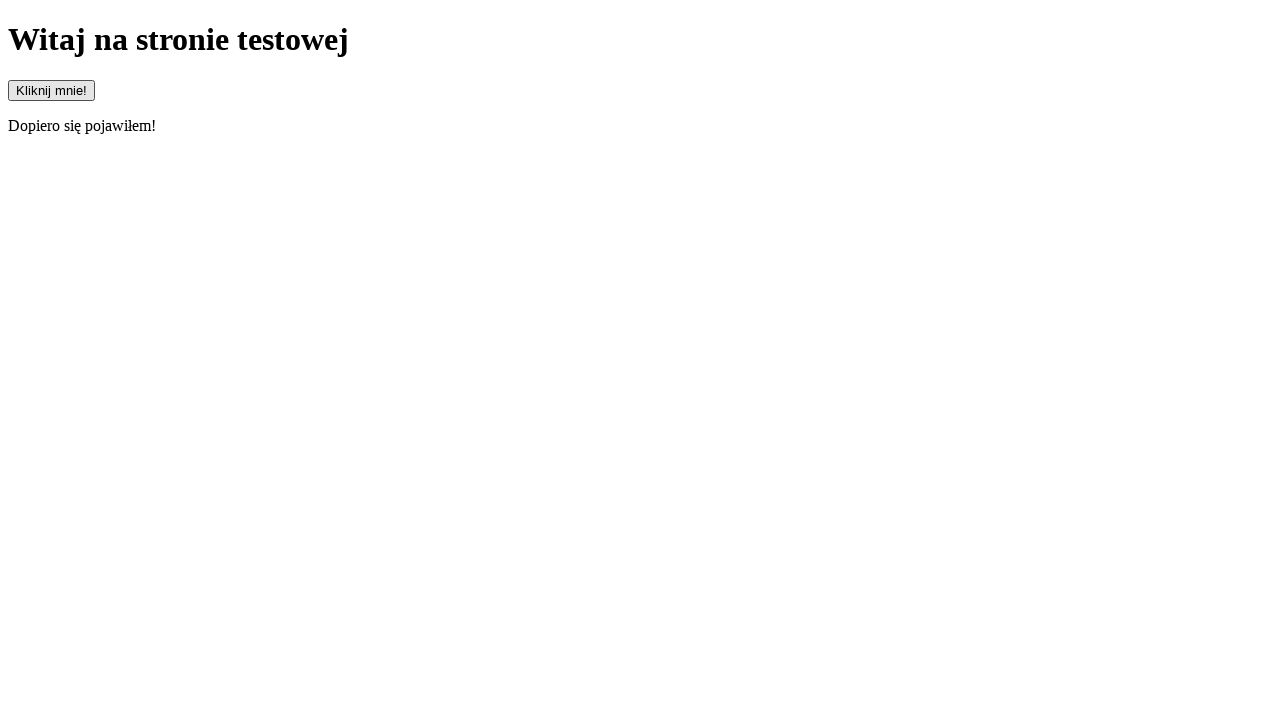